Tests button interactions on a practice page by performing a double-click on a button and verifying the result, then hovering over an external link element

Starting URL: https://www.tutorialspoint.com/selenium/practice/buttons.php

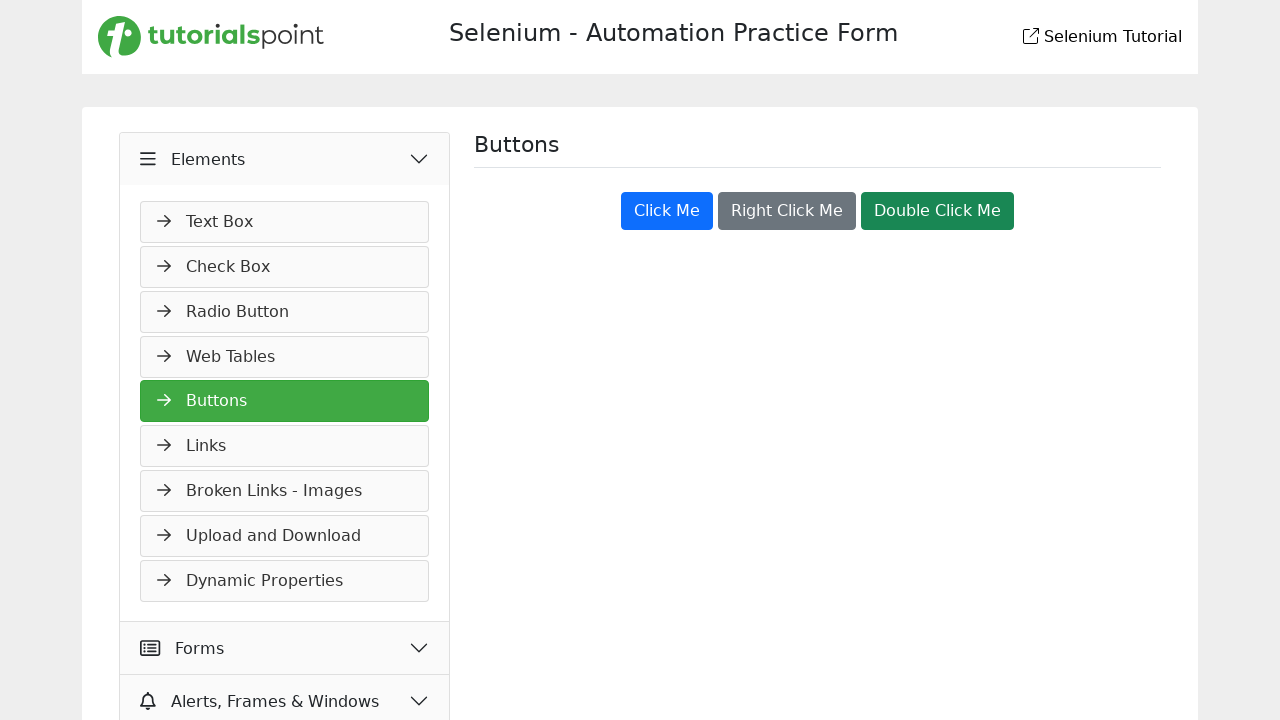

Double-clicked the success button at (938, 211) on .btn-success
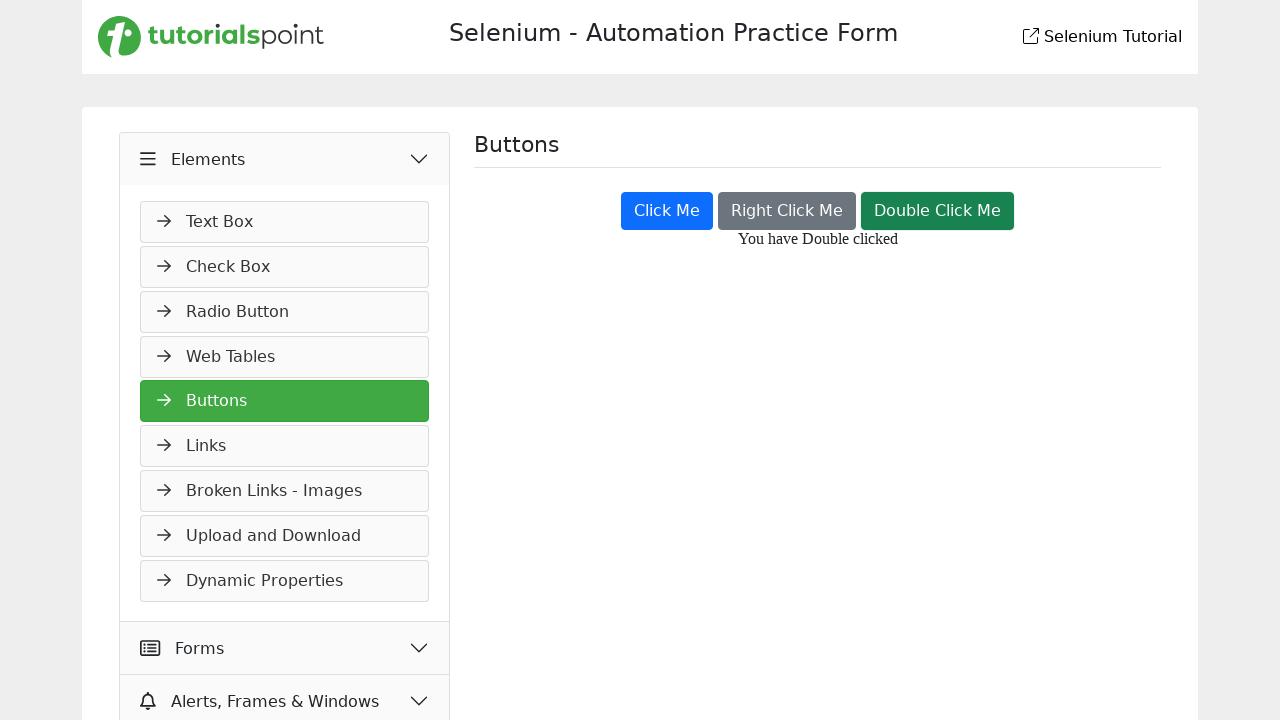

Waited for double-click result element to appear
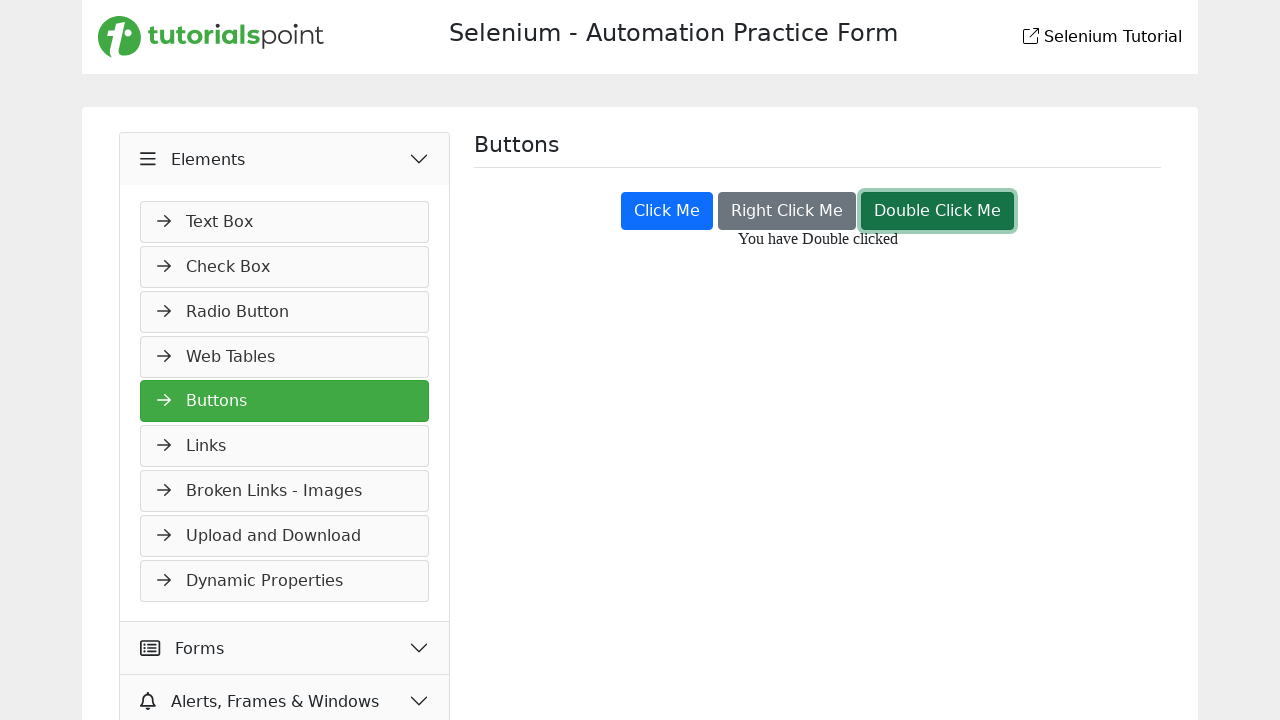

Verified double-click confirmation message is displayed
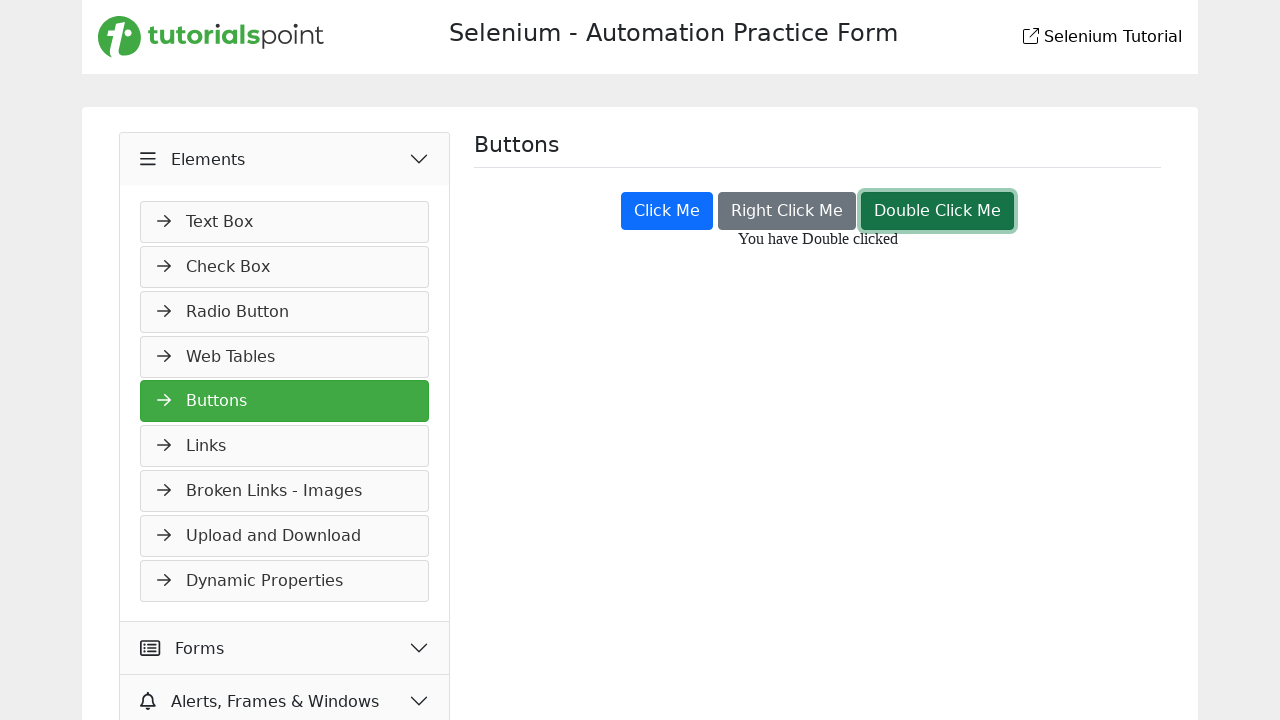

Hovered over the external link element at (1031, 36) on .external-link
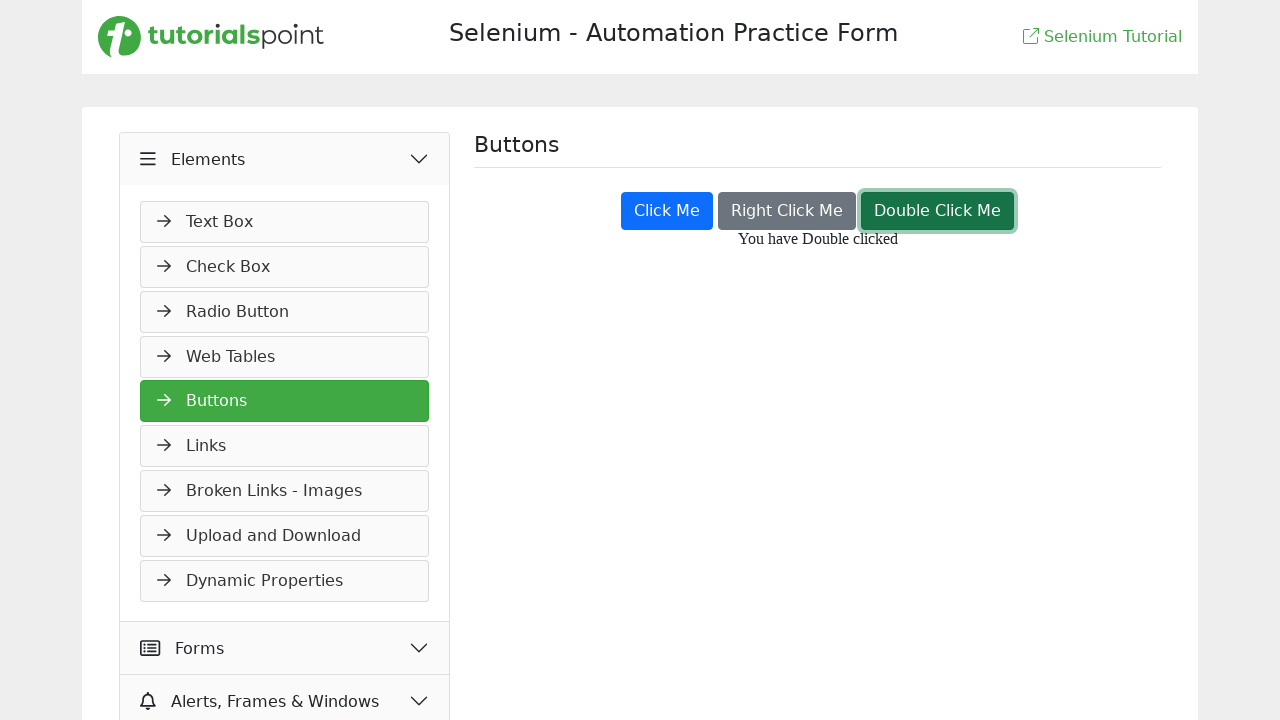

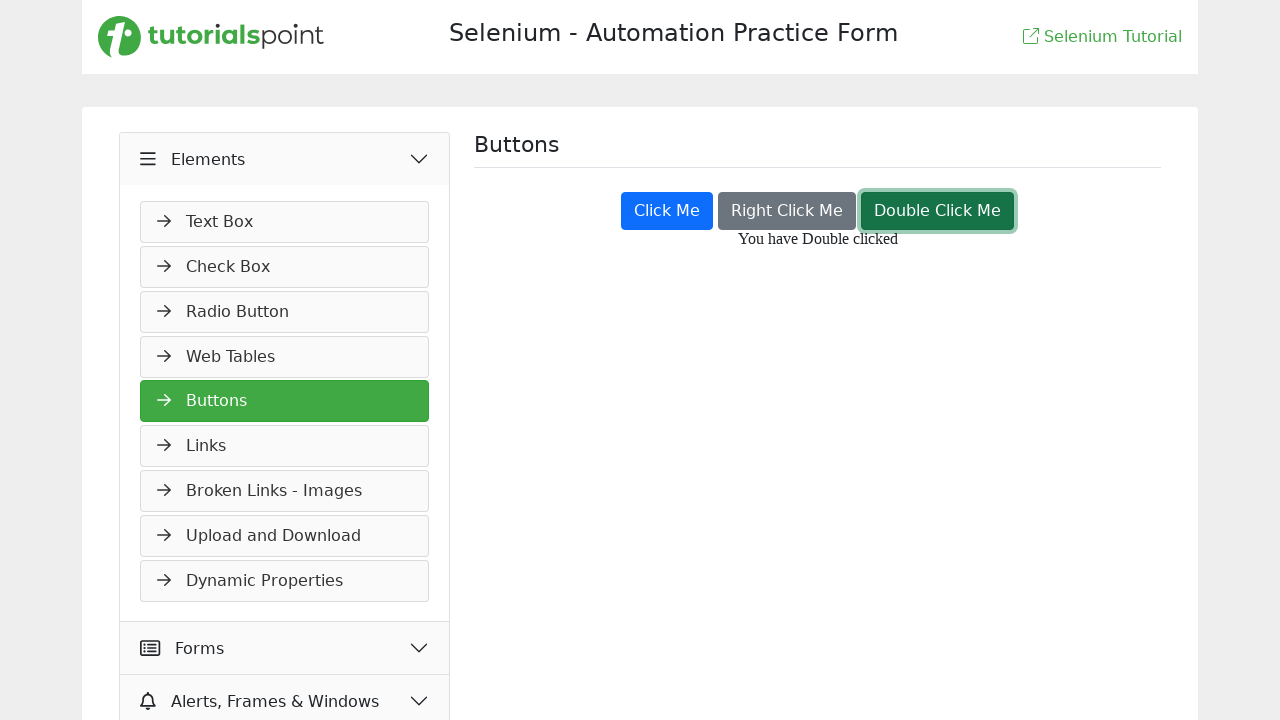